Tests a marketing content generator by selecting Blog Post type, filling out form fields for content topic, target audience, content goals, and brand tone, then initiating content creation.

Starting URL: https://agentic-marketing-generator.netlify.app/create

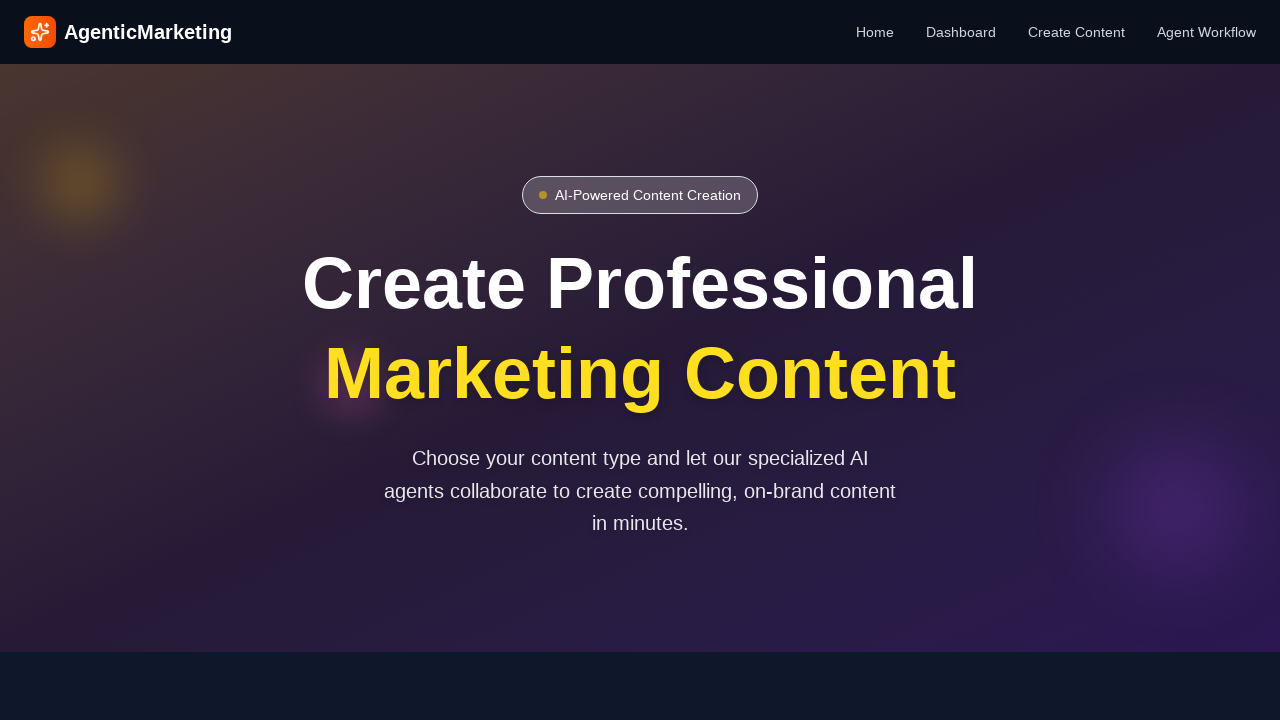

Waited for page to load
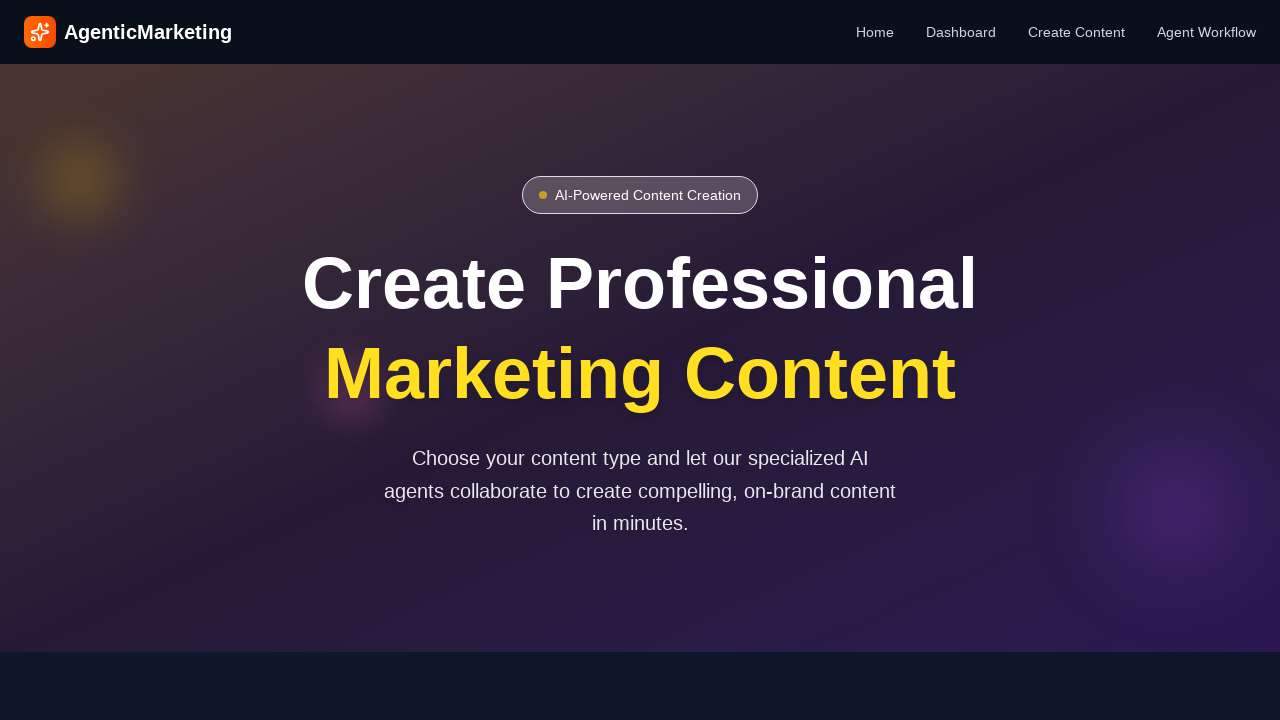

Clicked on Blog Post content type at (158, 360) on text=Blog Post
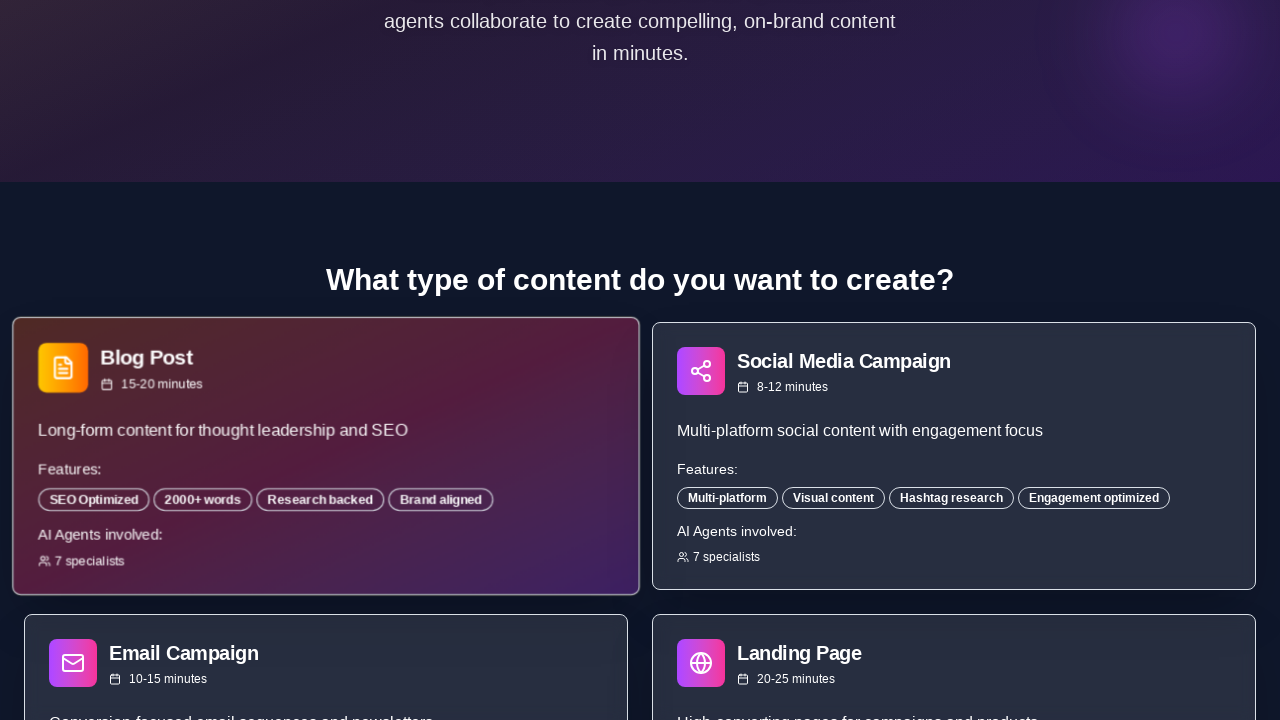

Waited for Blog Post selection to process
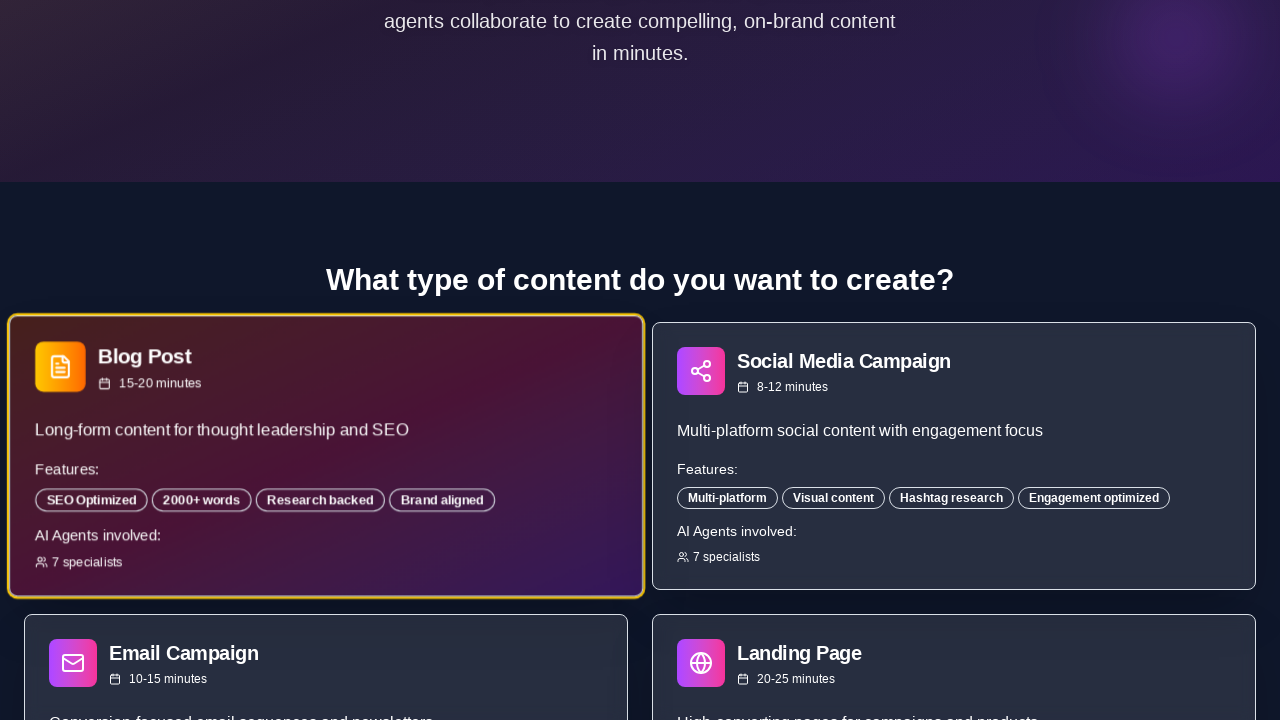

Filled Content Topic field with 'dogs with blog' on textarea[placeholder*="AI in marketing"]
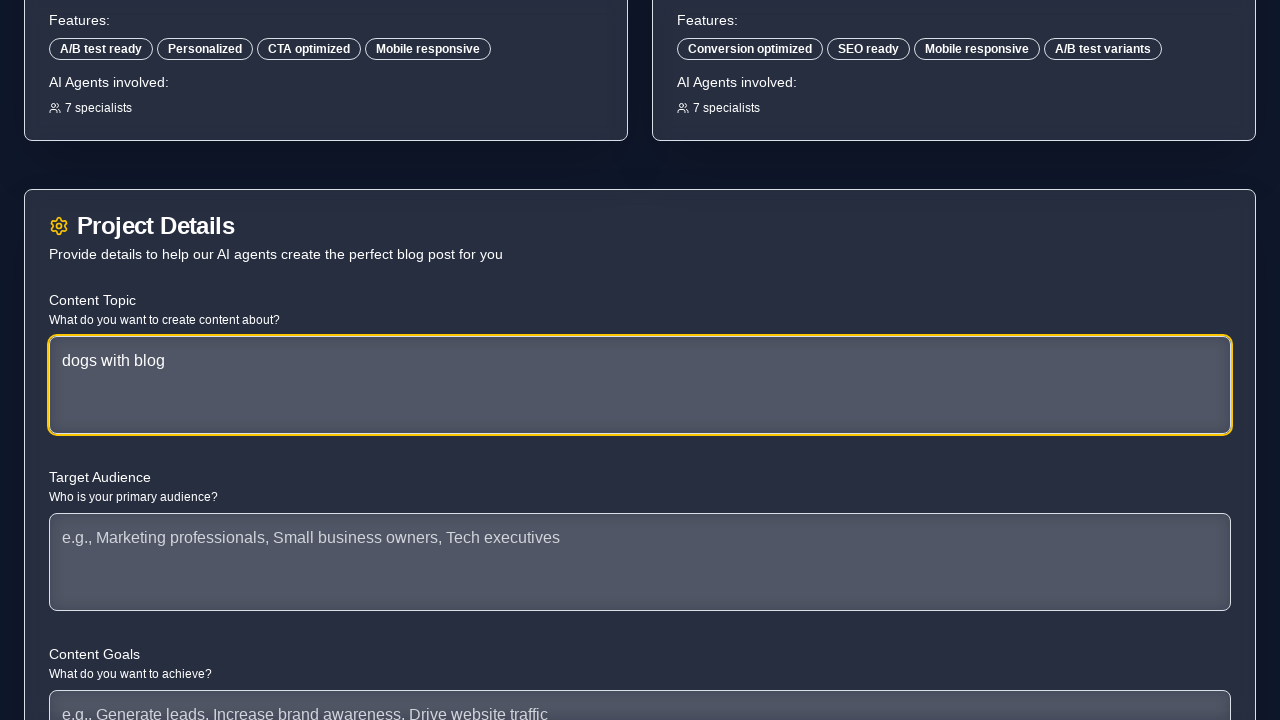

Filled Target Audience field with pet owners and dog enthusiasts description on textarea[placeholder*="Marketing professionals"]
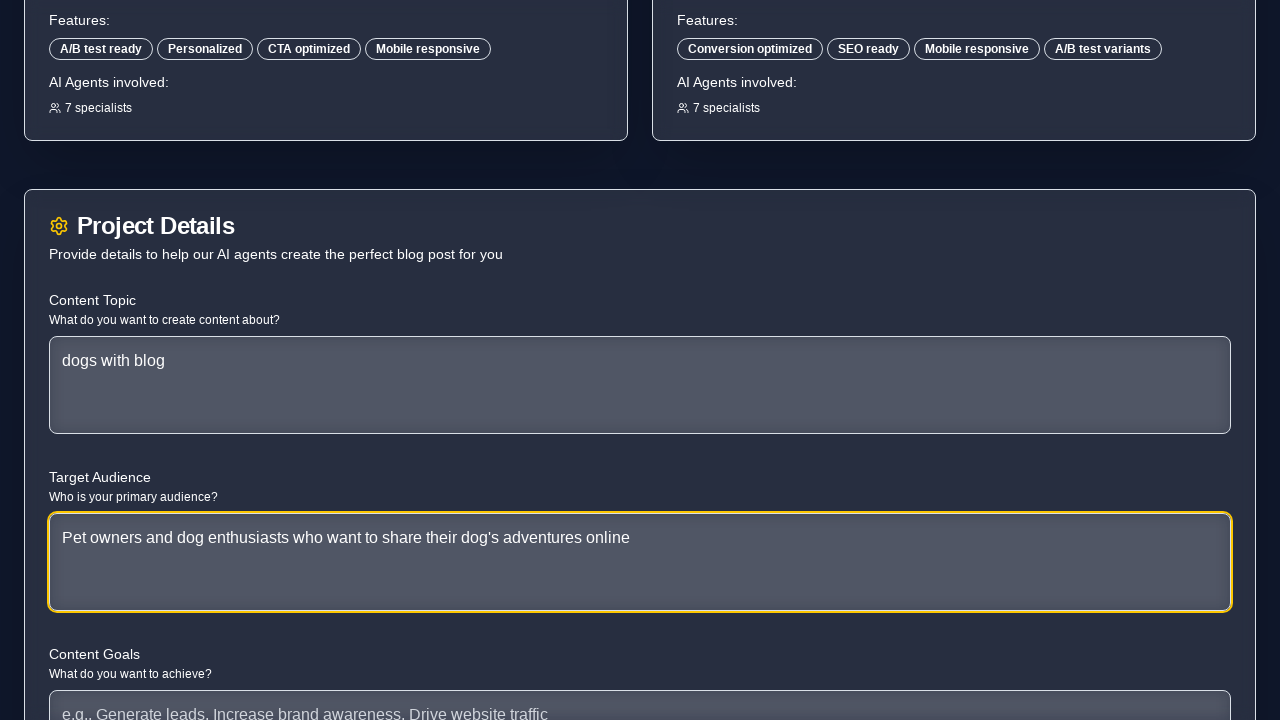

Filled Content Goals field with dog blog community building objective on textarea[placeholder*="Generate leads"]
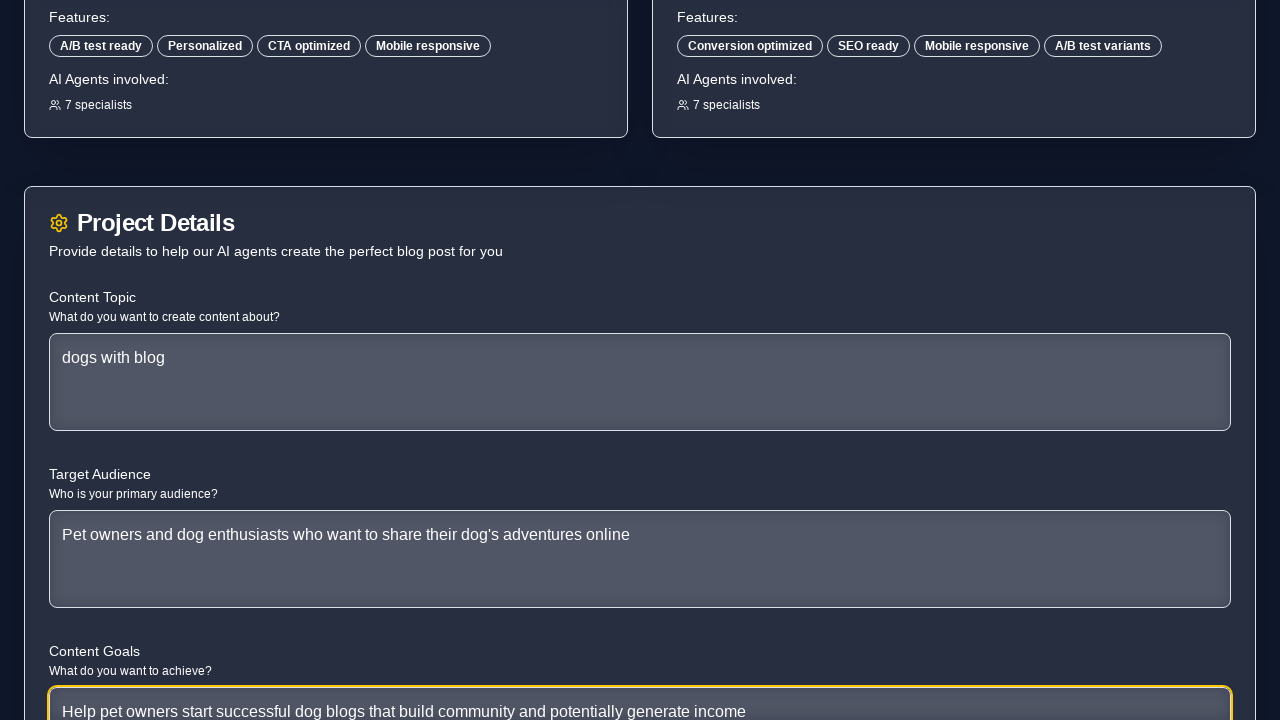

Filled Brand Tone field with 'Friendly and informative' on textarea[placeholder*="Professional and authoritative"]
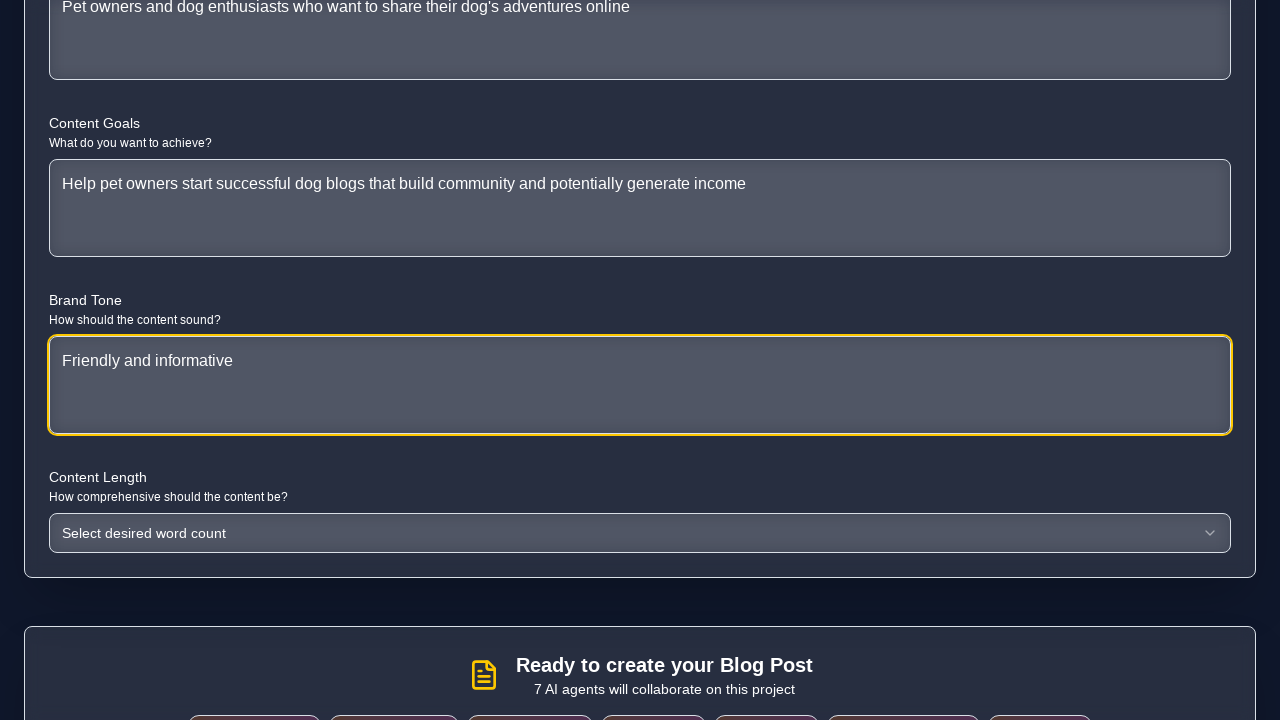

Clicked Start Creating button to initiate content generation at (640, 574) on button:has-text("Start Creating")
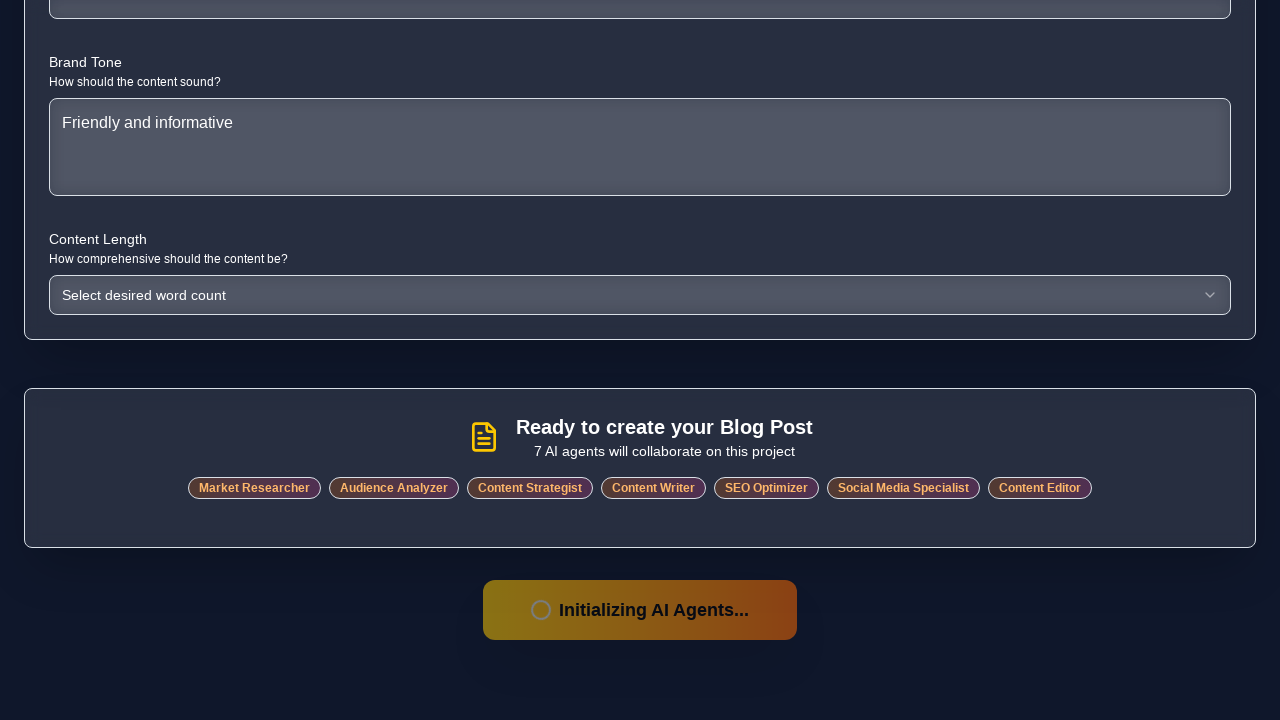

Waited for marketing content generation workflow to complete
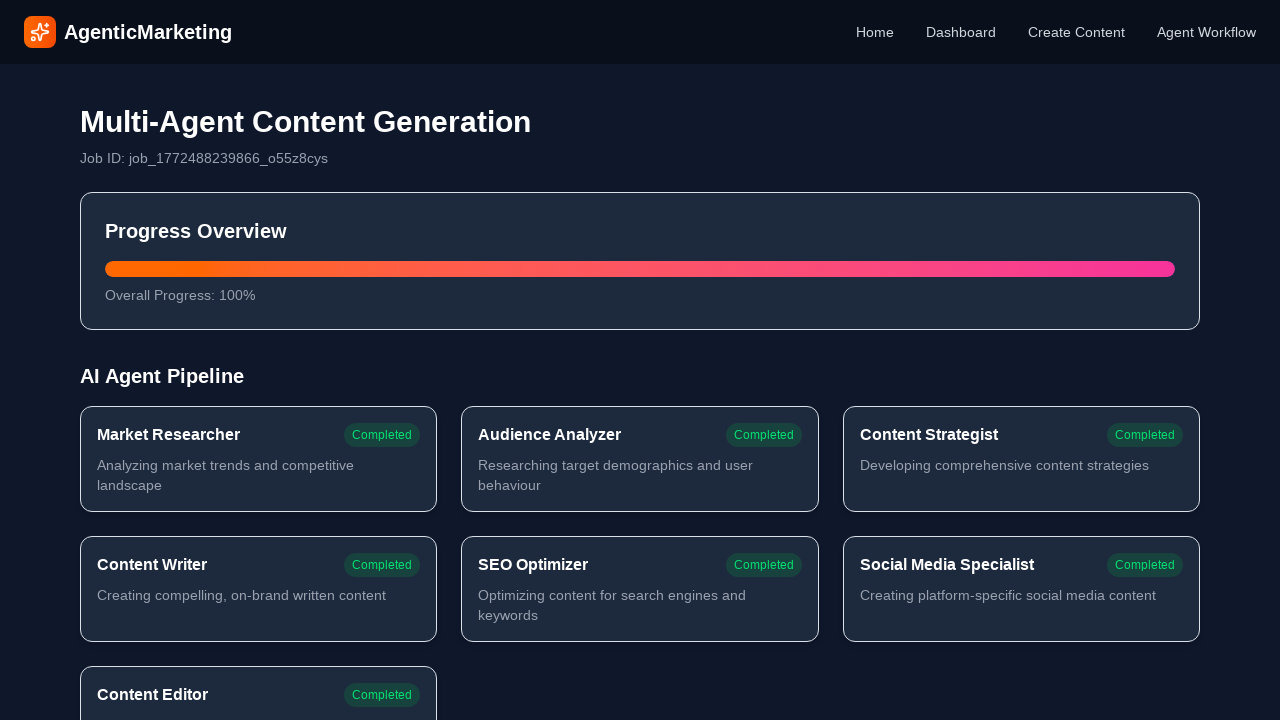

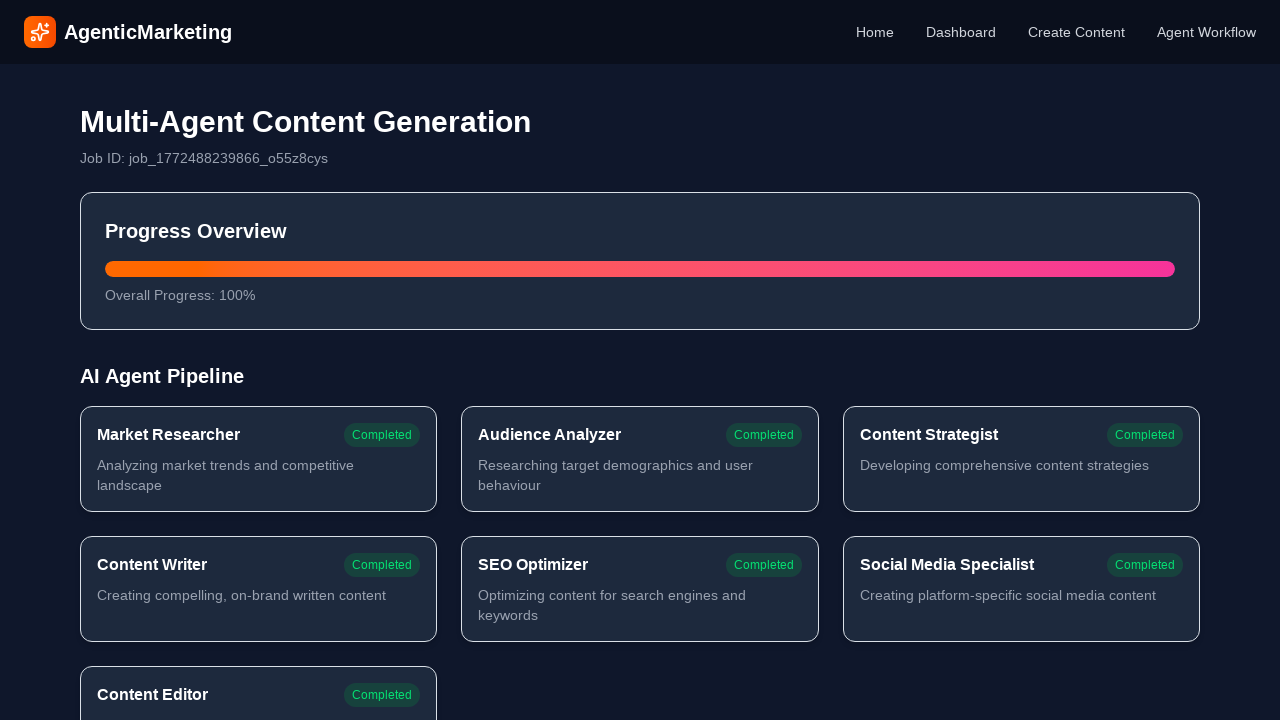